Tests adding a todo item to the application and verifies it appears in the list (intentionally failing assertion in original)

Starting URL: https://lambdatest.github.io/sample-todo-app/

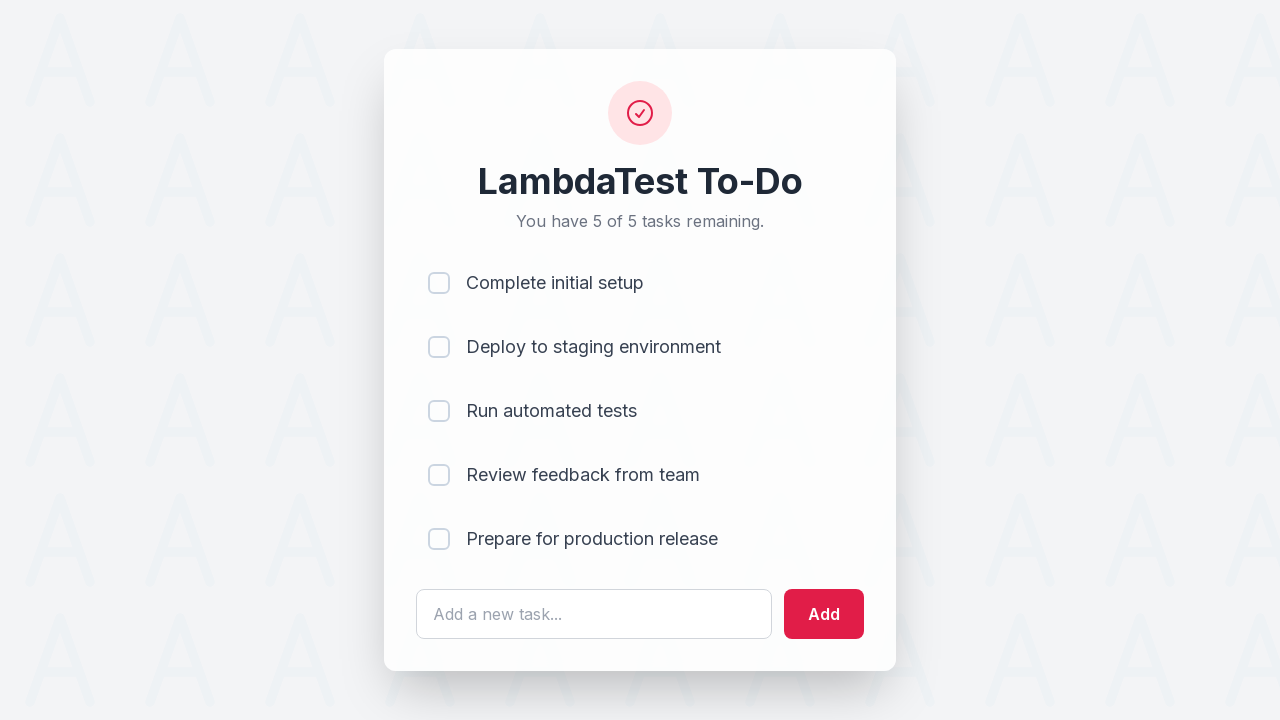

Filled todo input field with 'Learn Selenium' on #sampletodotext
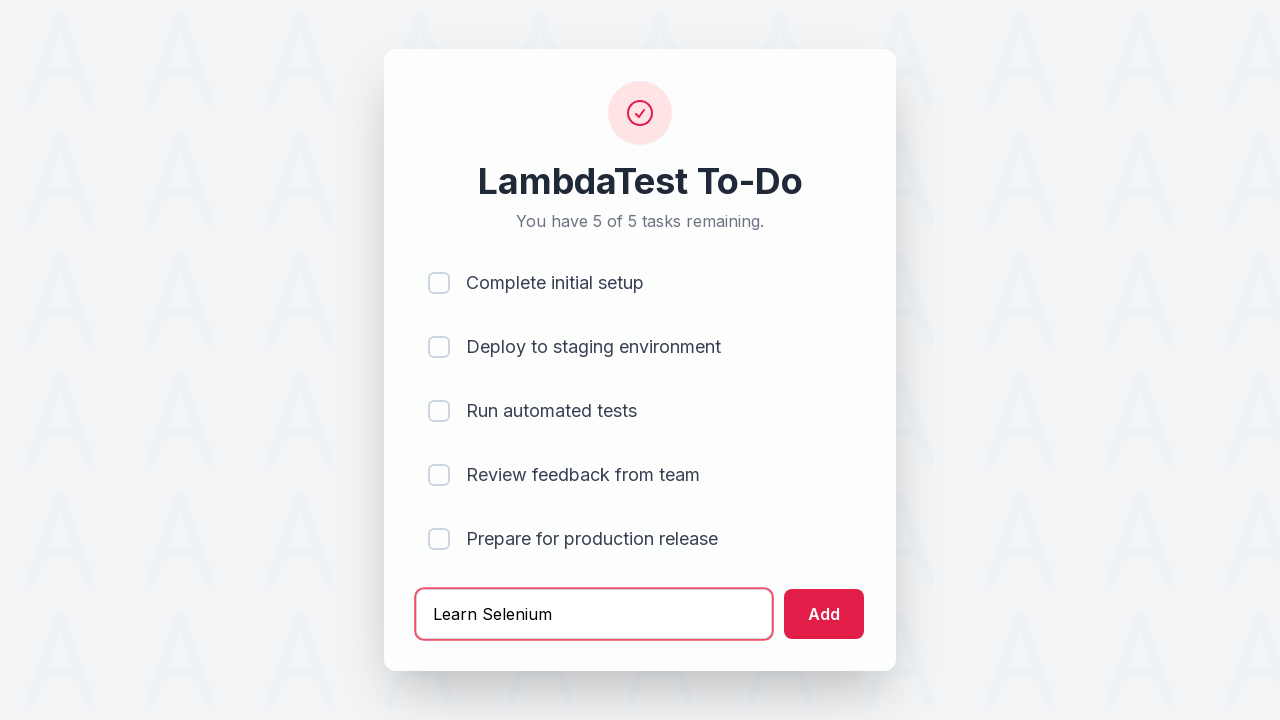

Pressed Enter to submit the todo item on #sampletodotext
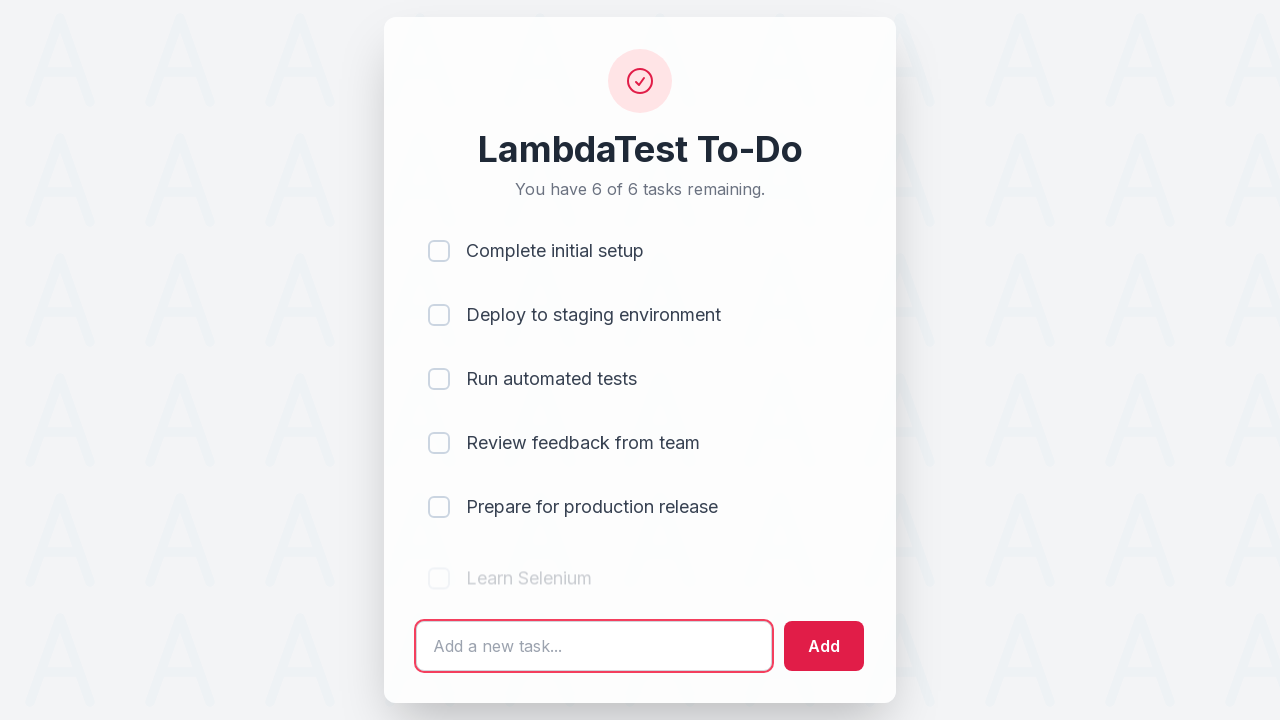

Verified todo item was added to the list
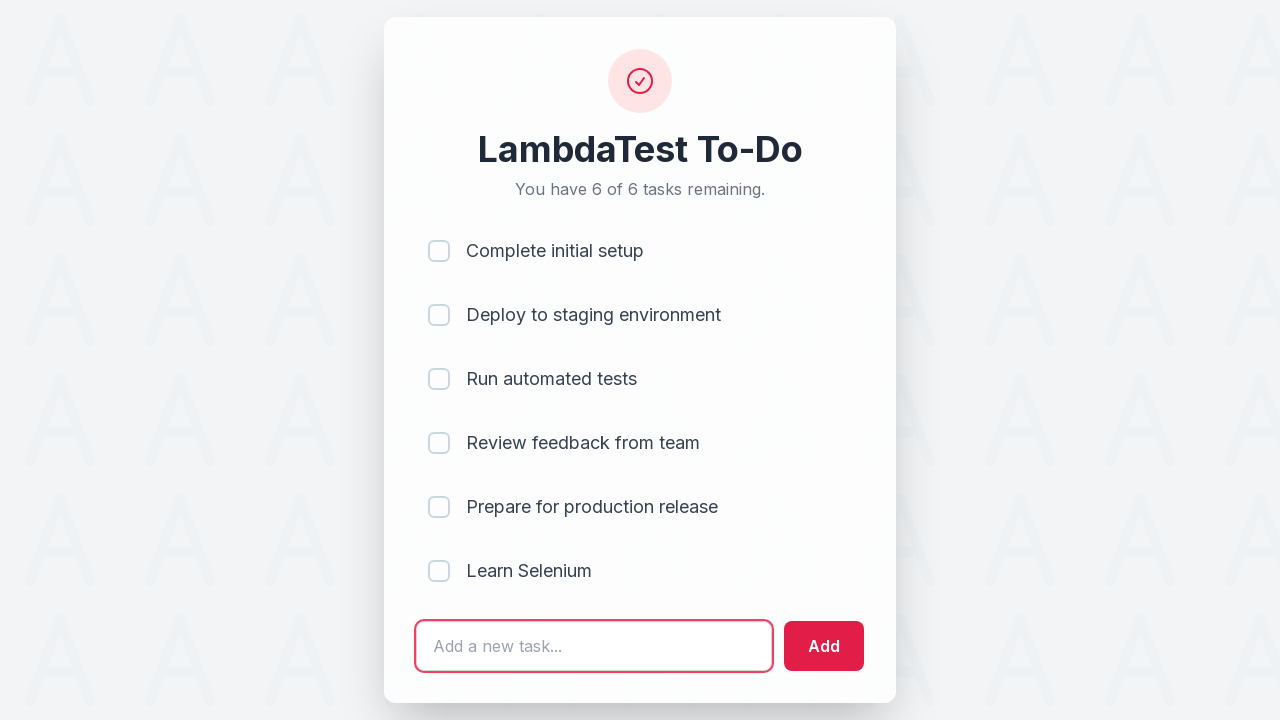

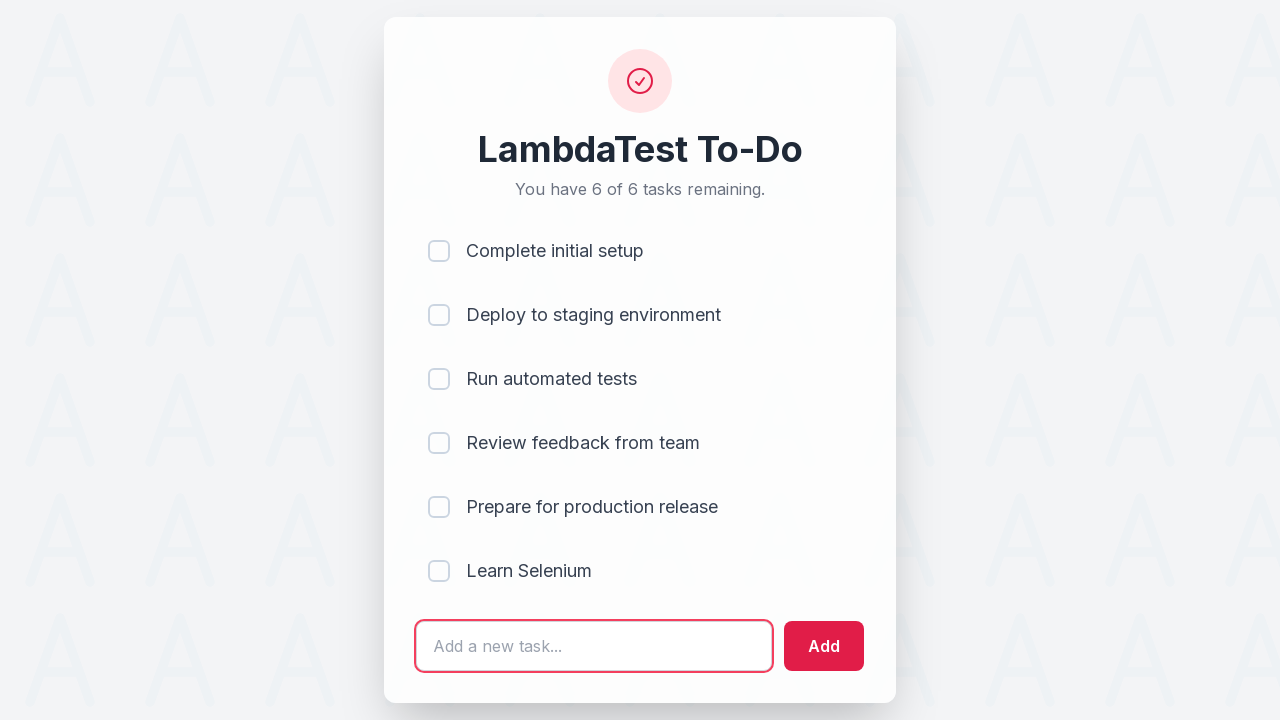